Tests filling the name field with an empty string and verifying the value

Starting URL: https://testautomationpractice.blogspot.com/

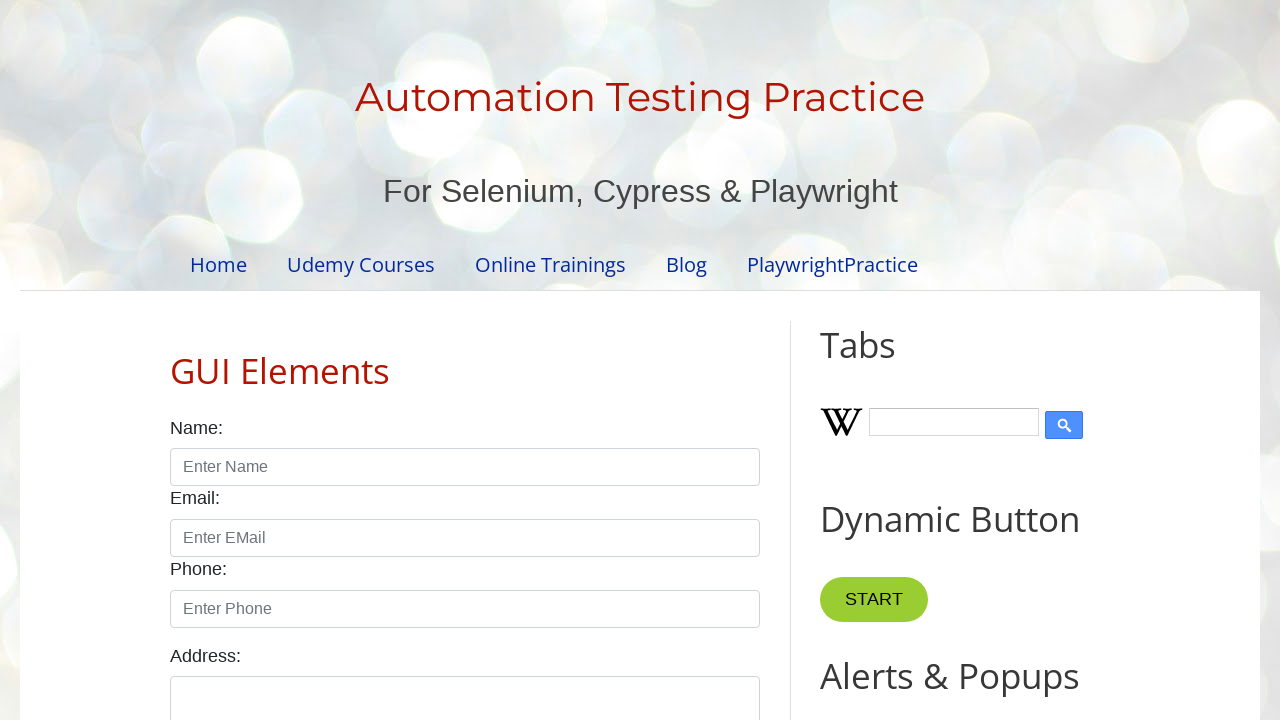

Located the name input field
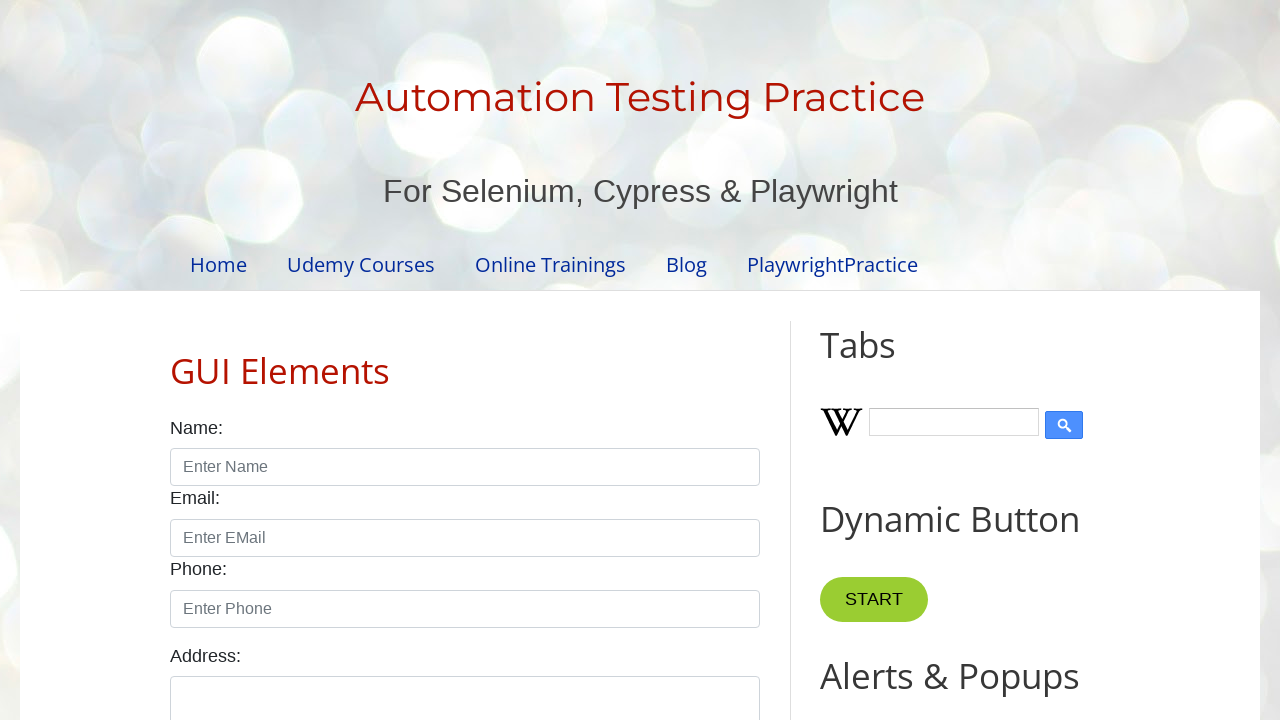

Filled name field with empty string on #name
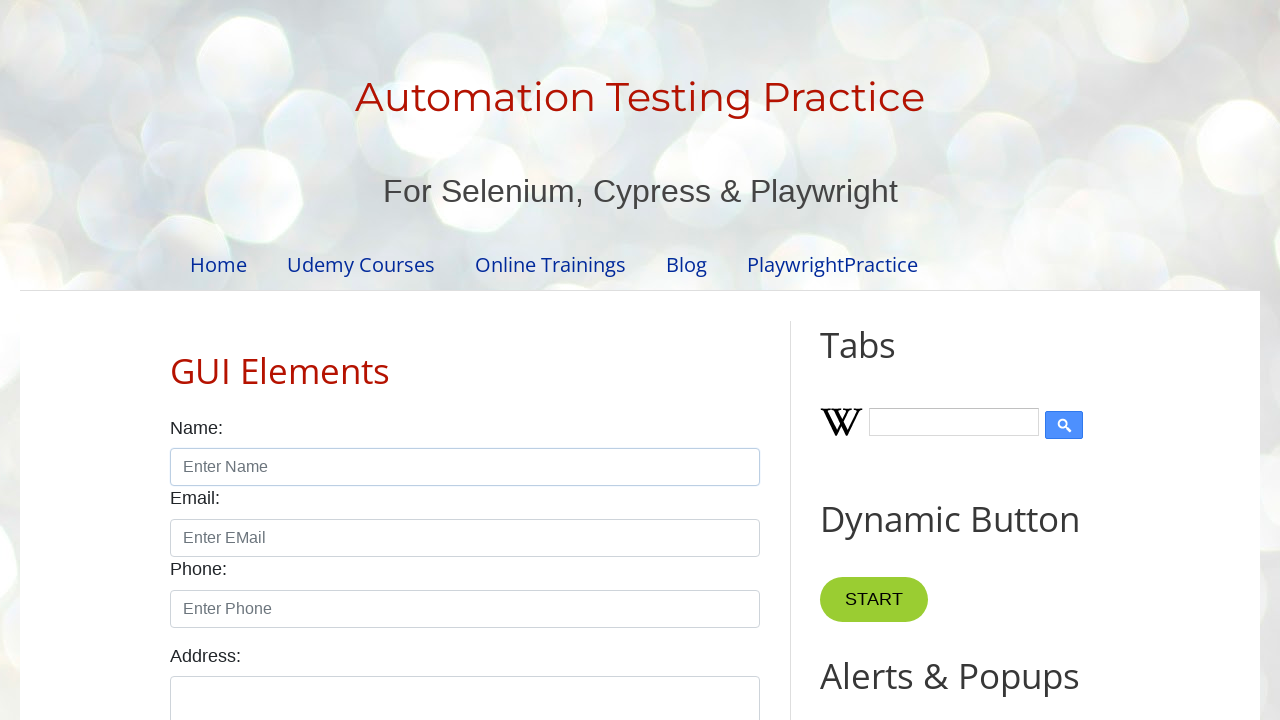

Verified name field value is empty string
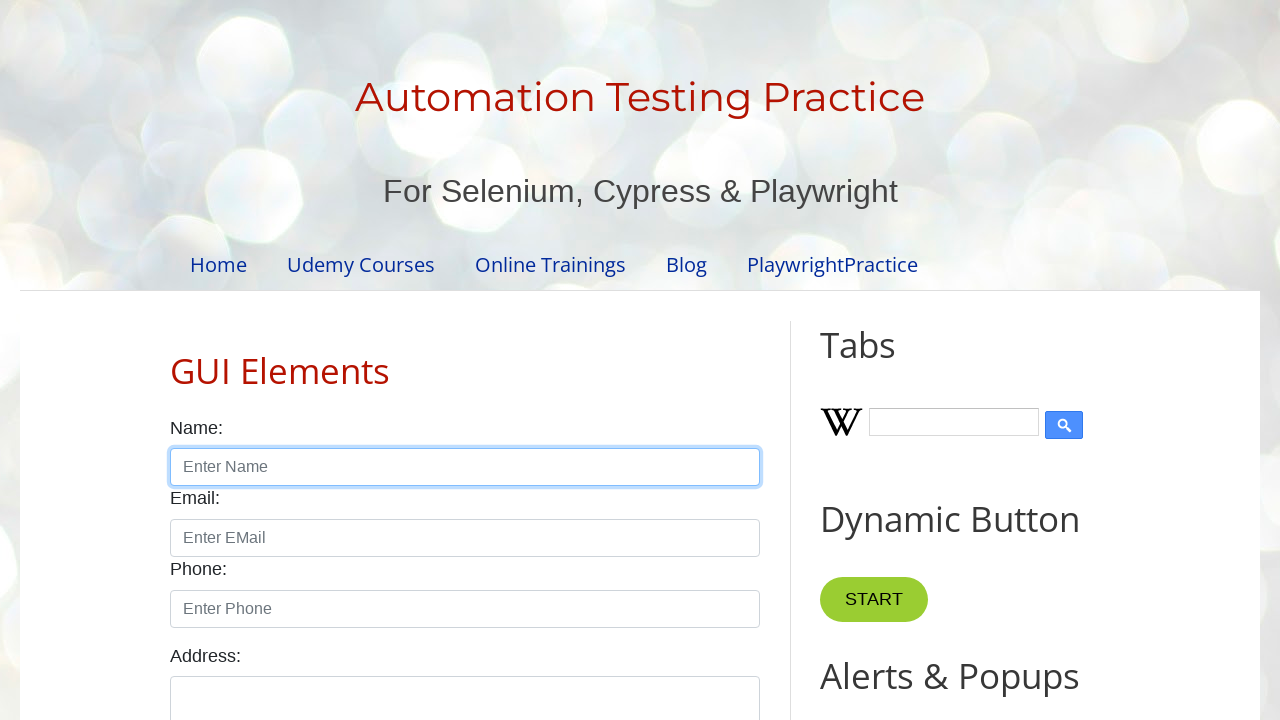

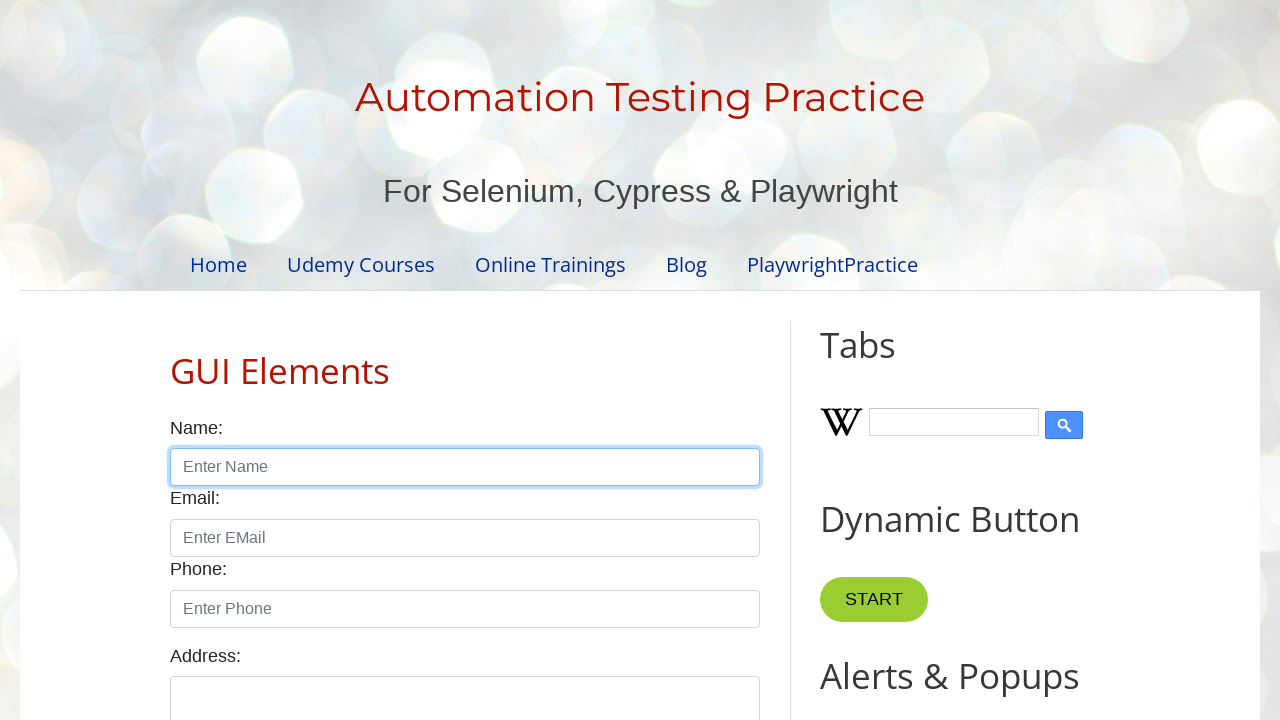